Tests single dropdown selection by selecting different car options using value, label, and index methods

Starting URL: https://www.letskodeit.com/practice

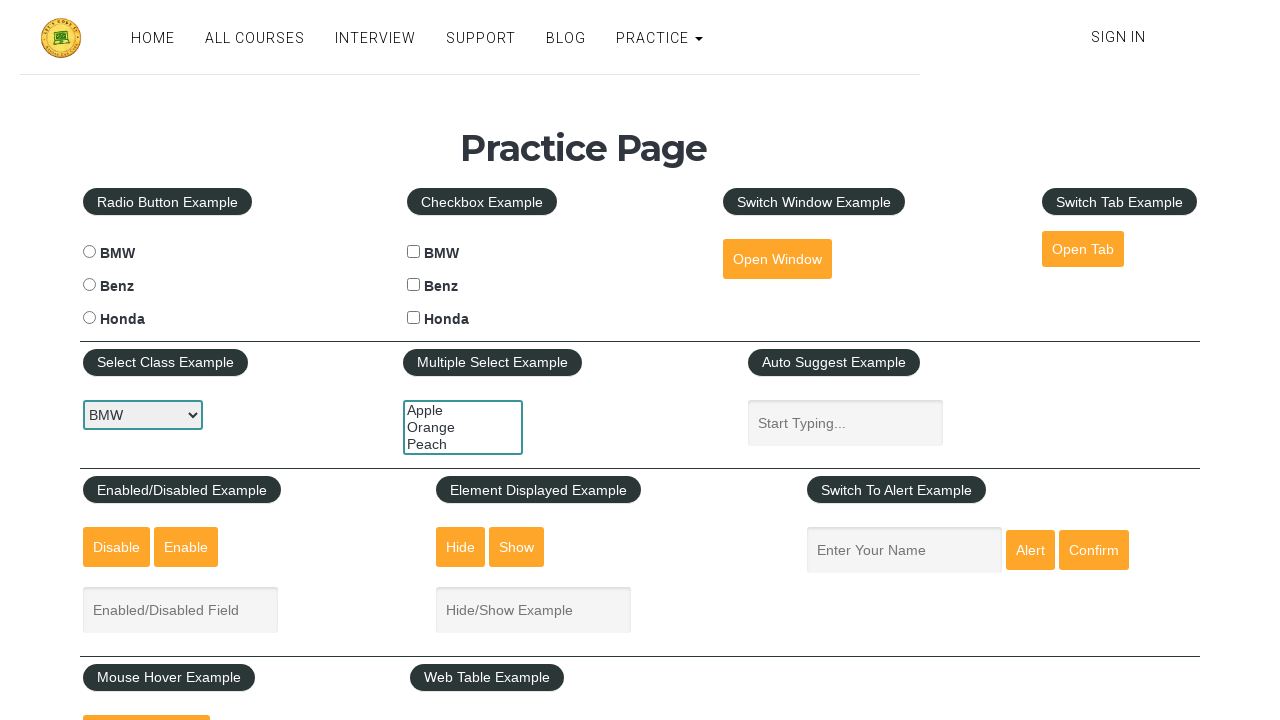

Waited for car dropdown to be visible
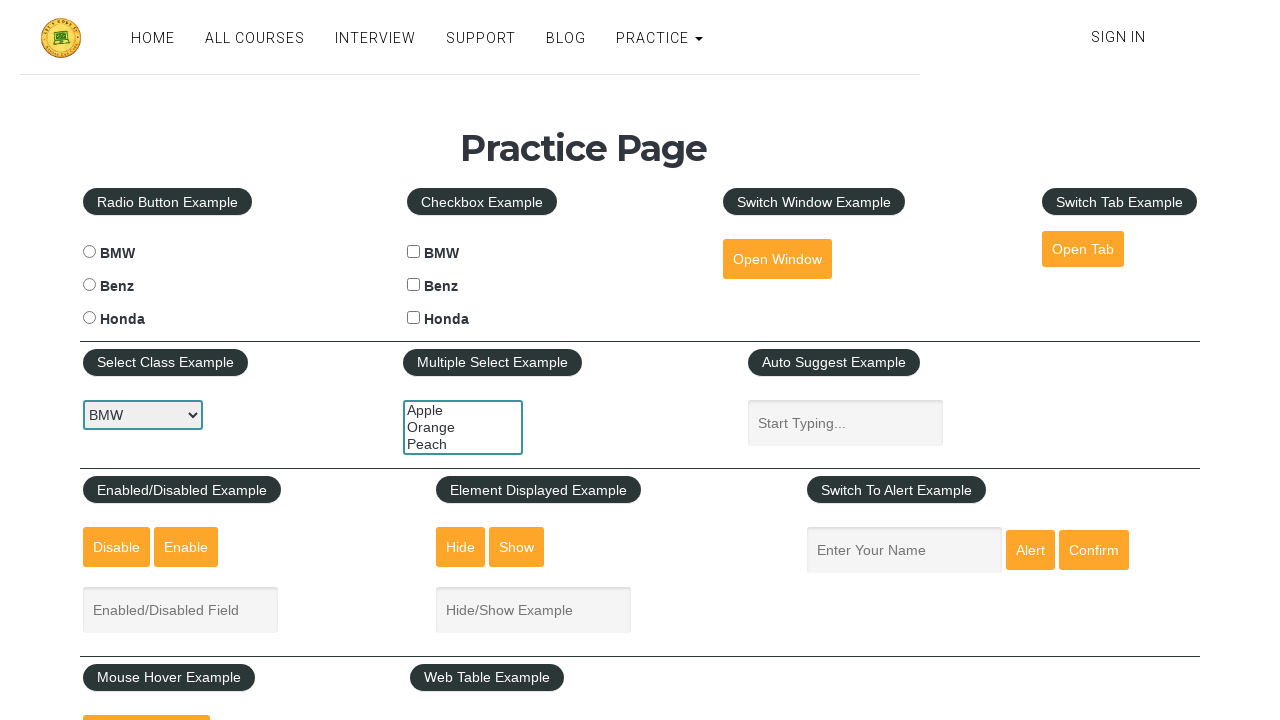

Selected 'benz' option by value on #carselect
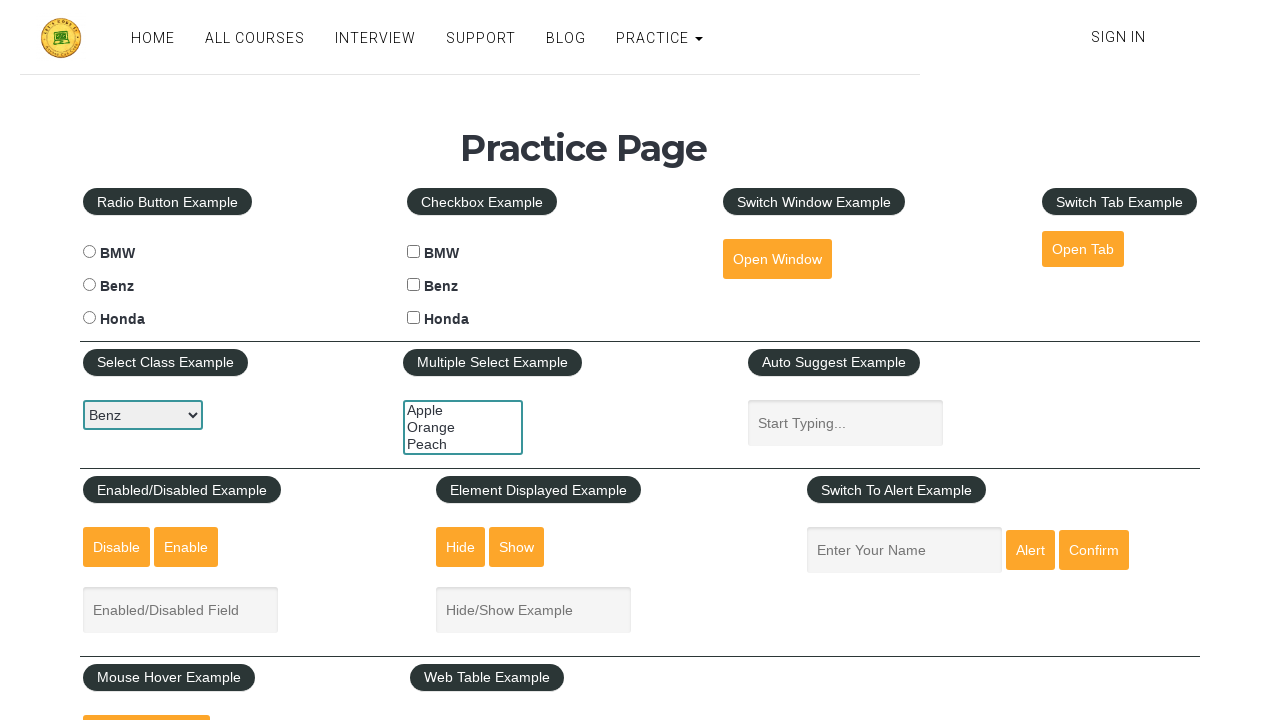

Selected 'bmw' option by value on #carselect
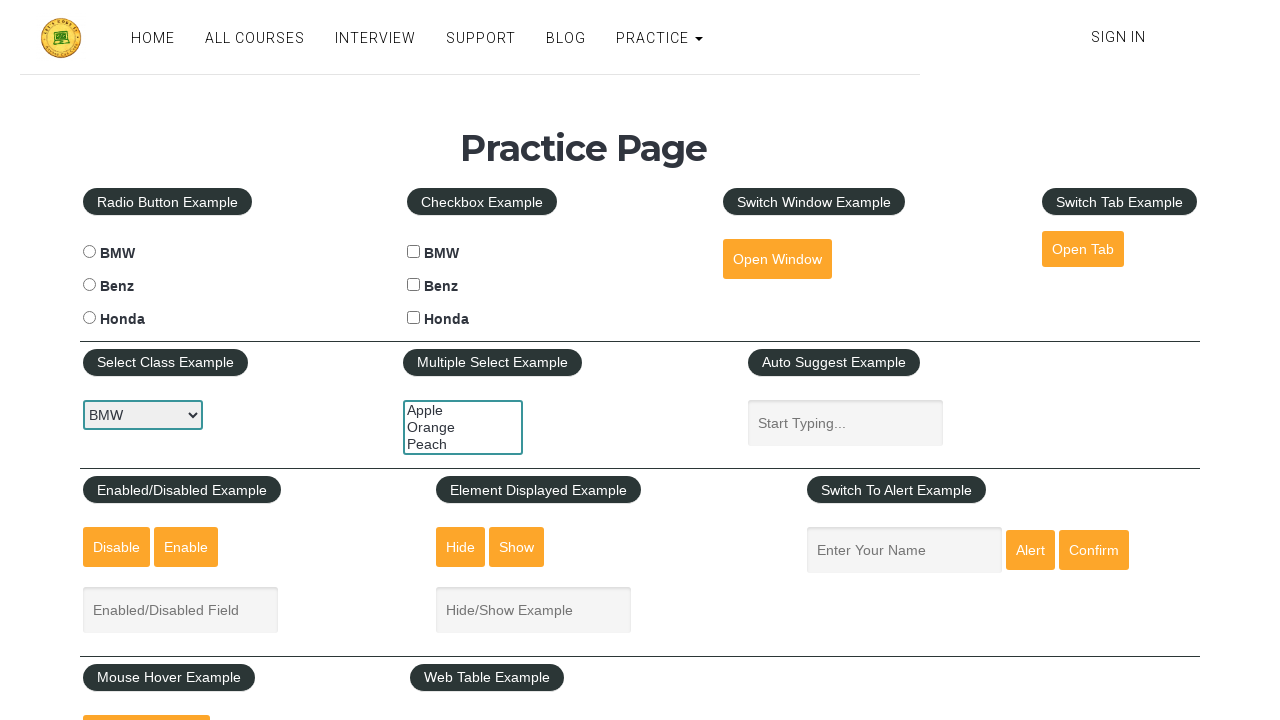

Selected 'honda' option by value on #carselect
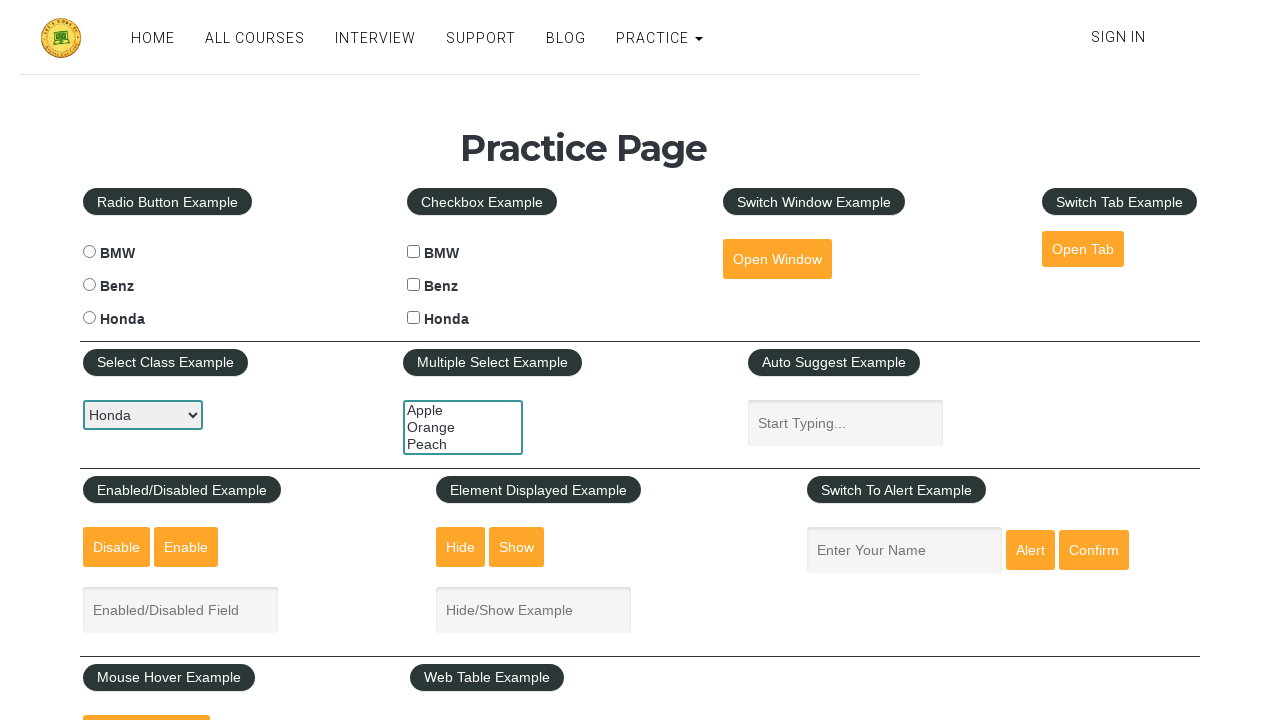

Selected 'Benz' option by label on #carselect
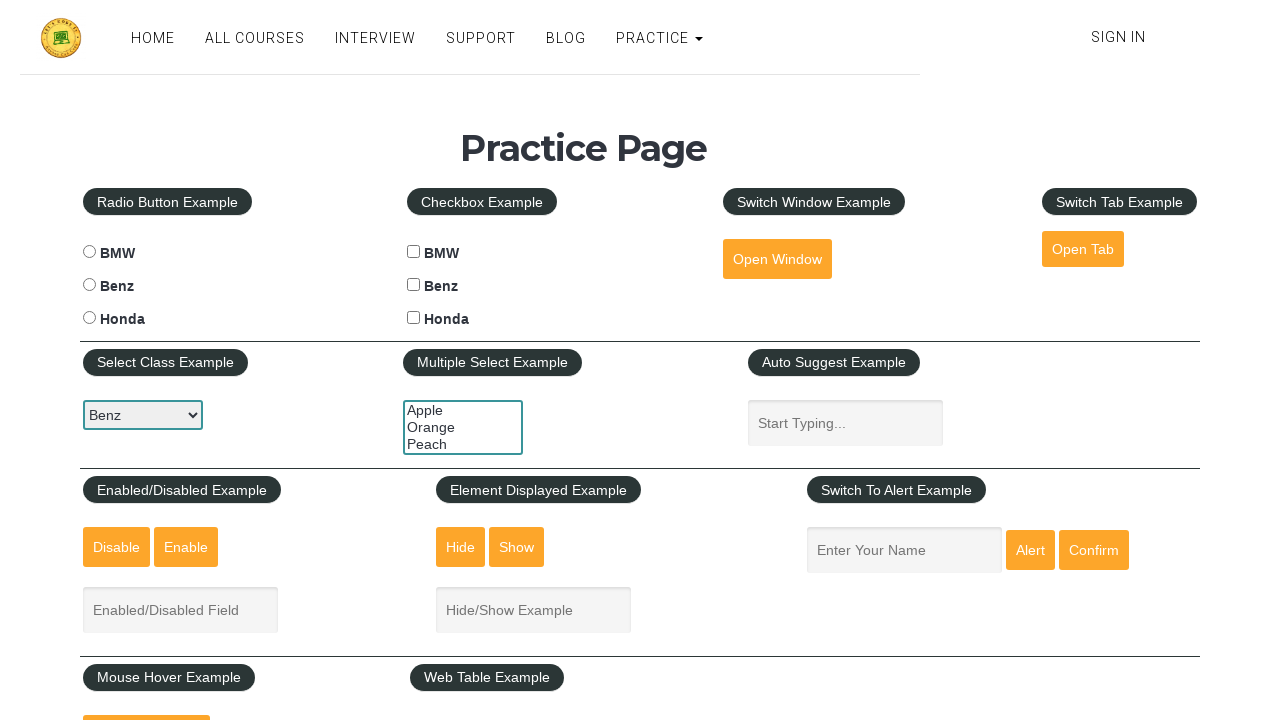

Selected 'BMW' option by label on #carselect
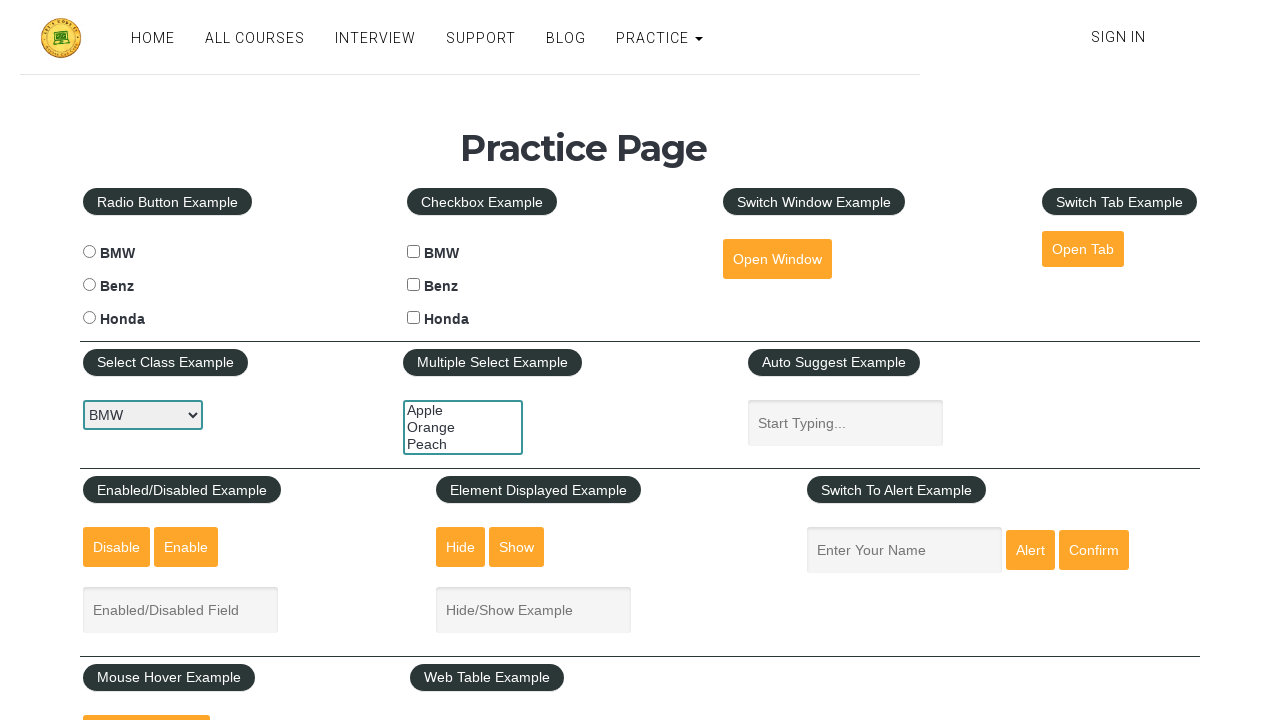

Selected 'Honda' option by label on #carselect
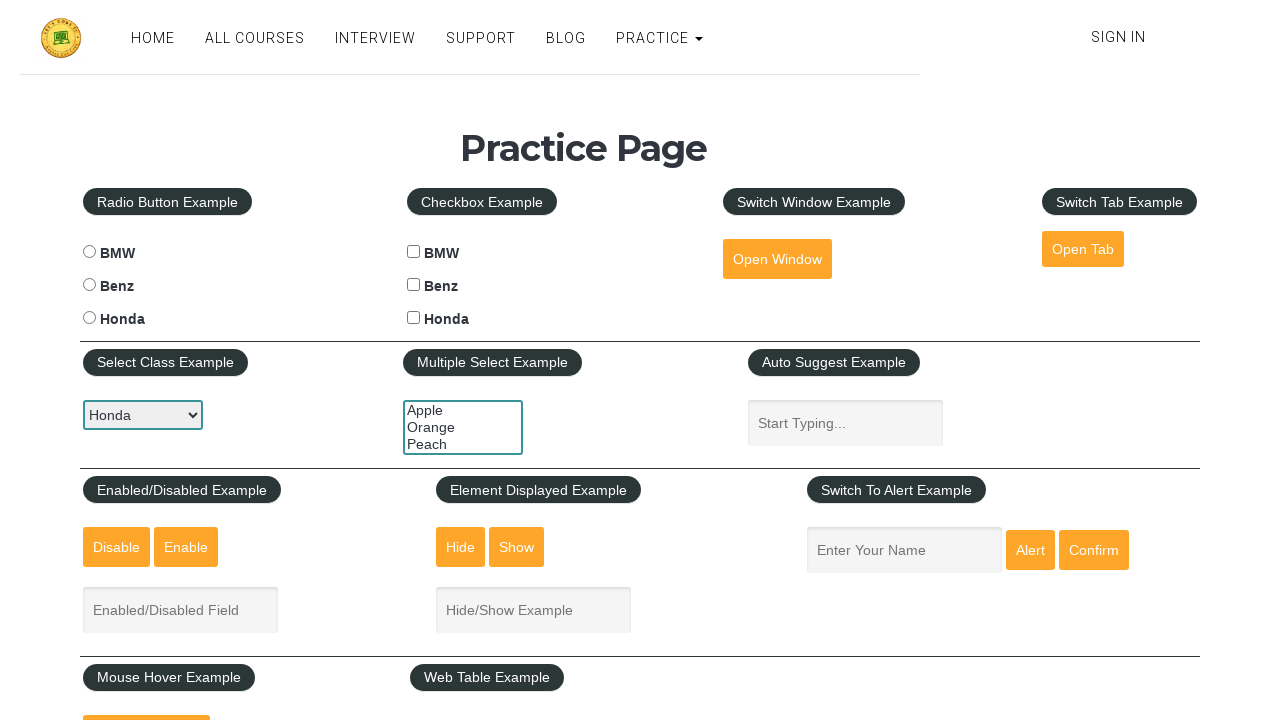

Selected option at index 1 from dropdown on #carselect
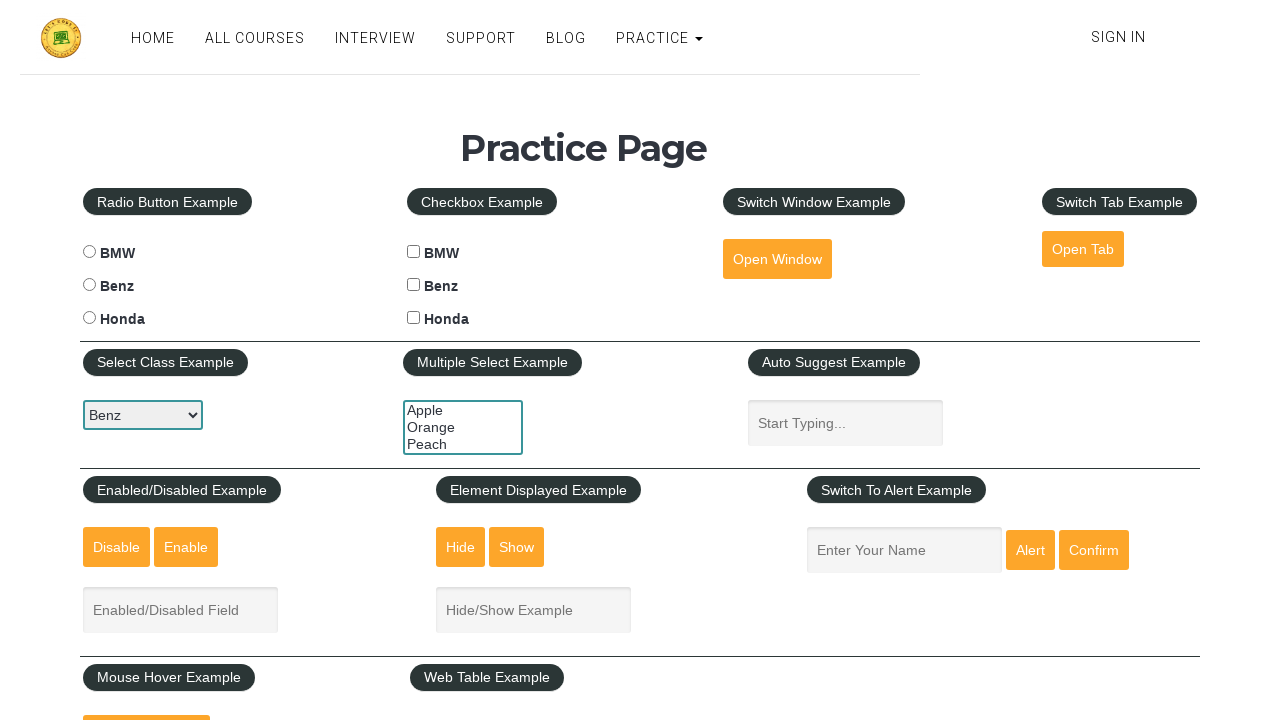

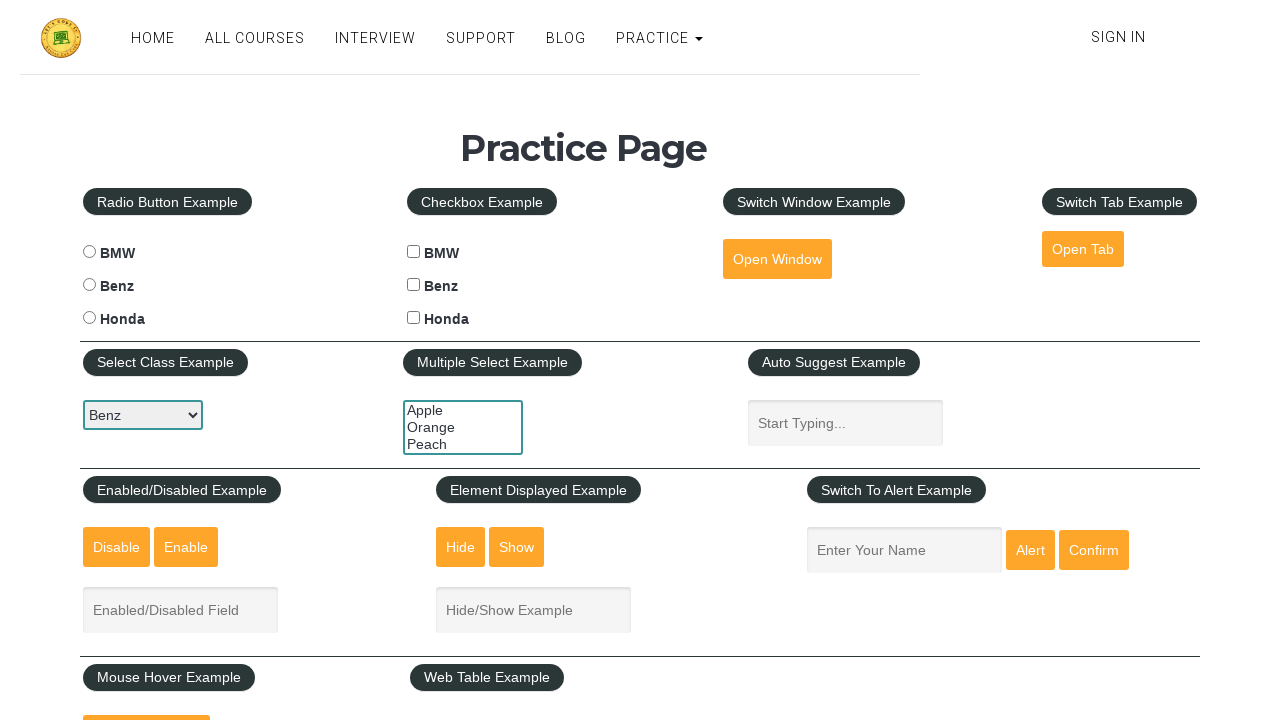